Tests FAQ accordion by clicking the second question and verifying the answer about ordering multiple scooters

Starting URL: https://qa-scooter.praktikum-services.ru

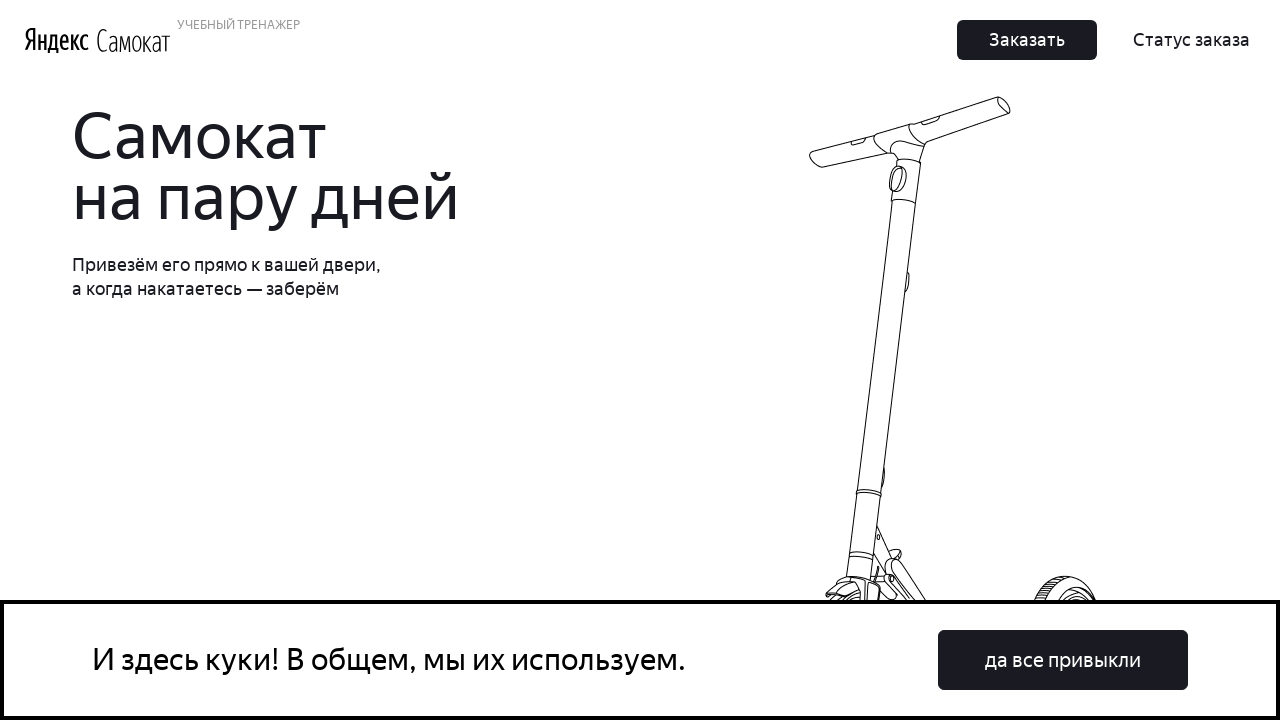

Scrolled to FAQ section
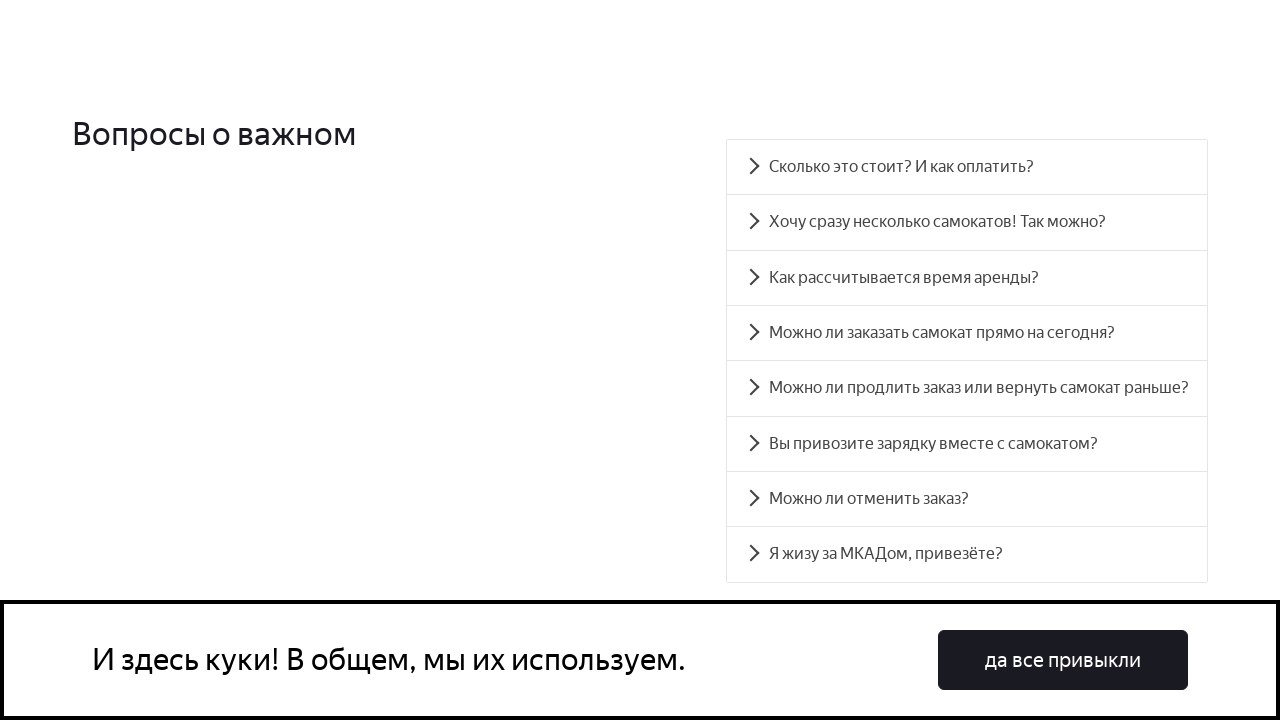

Clicked second FAQ accordion item at (967, 222) on #accordion__heading-1
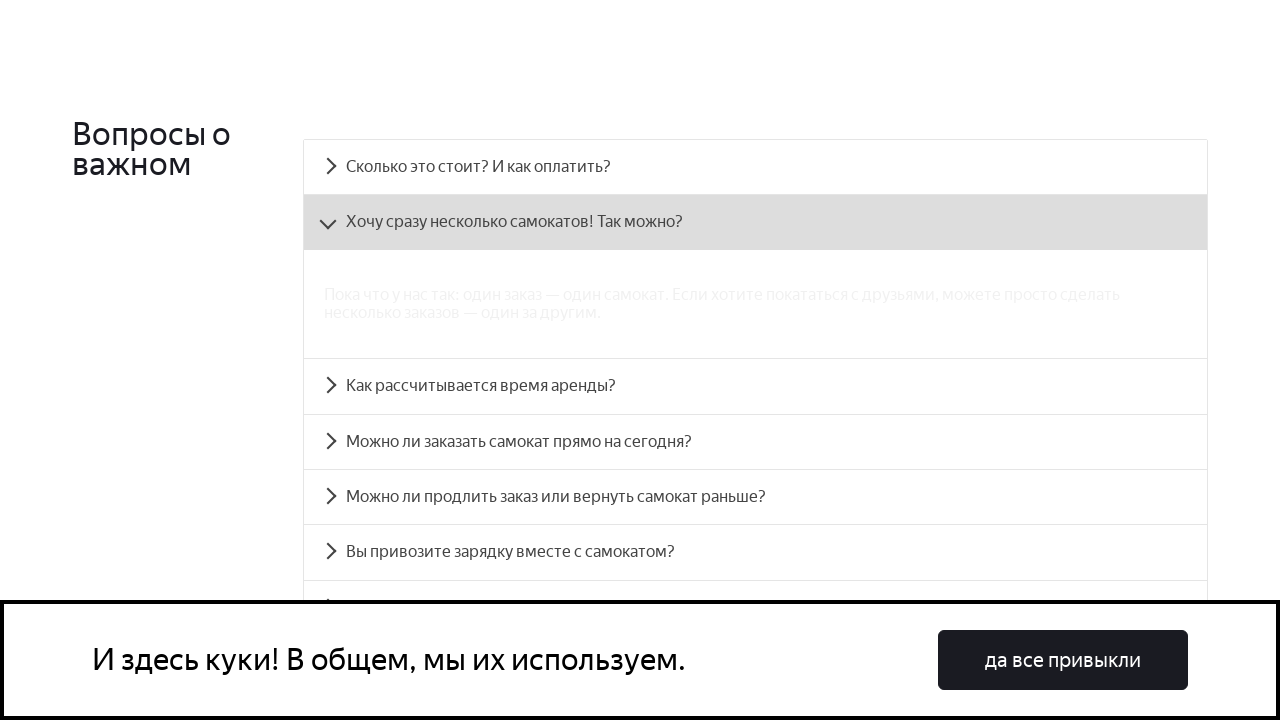

Verified accordion answer contains expected text about ordering multiple scooters
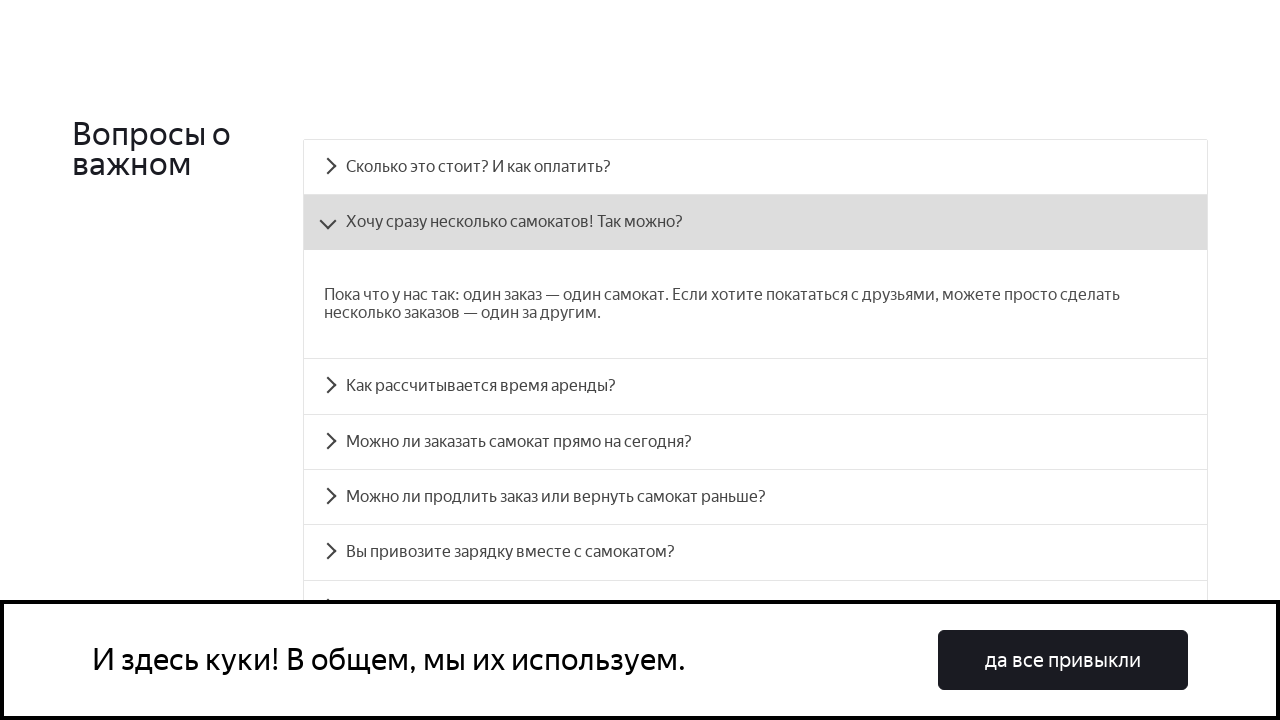

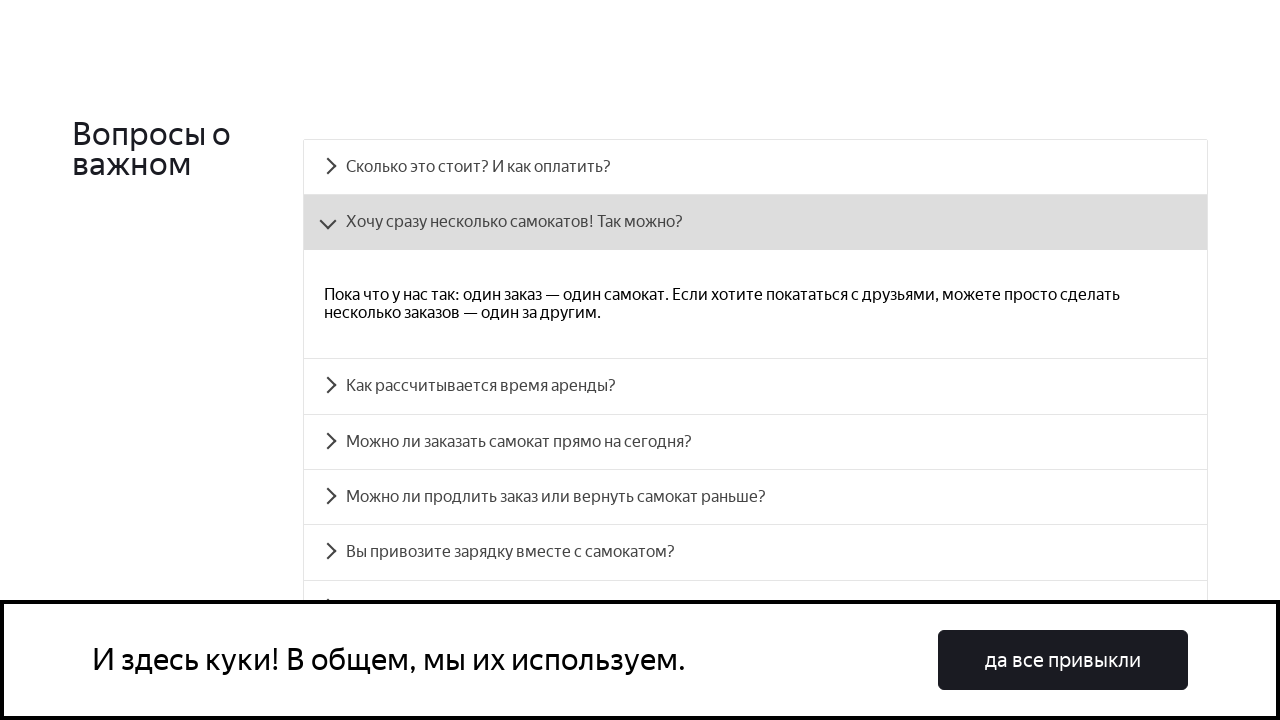